Clicks on the Chapter 8 Random Calculator link and verifies navigation to the correct page.

Starting URL: https://bonigarcia.dev/selenium-webdriver-java/

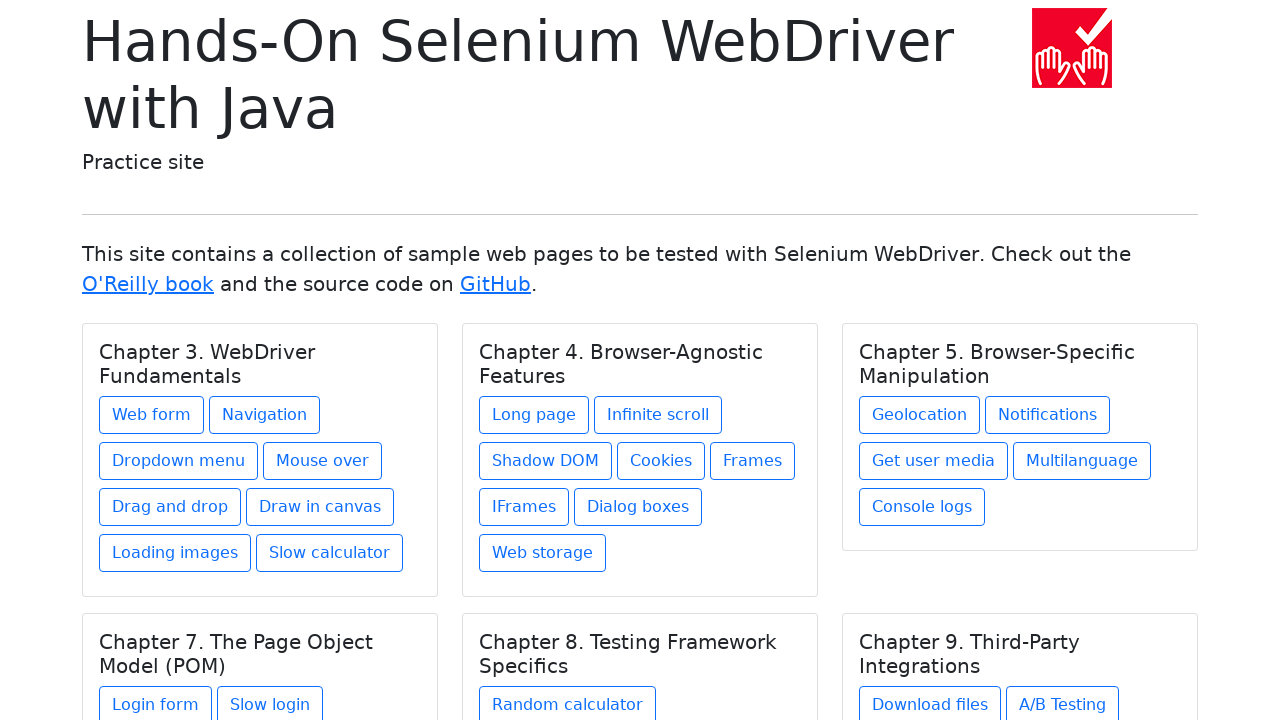

Clicked on the Chapter 8 Random Calculator link at (568, 701) on xpath=//h5[text() = 'Chapter 8. Testing Framework Specifics']/../a[contains(@hre
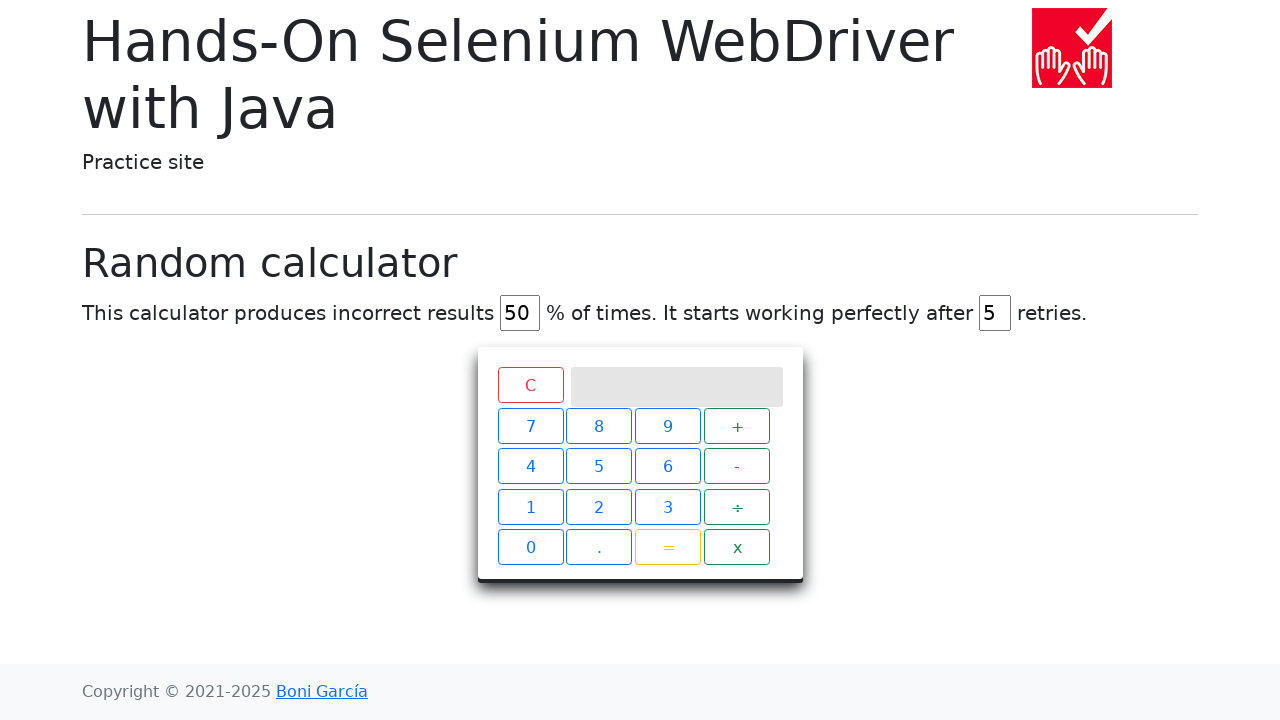

Page loaded and display heading element found
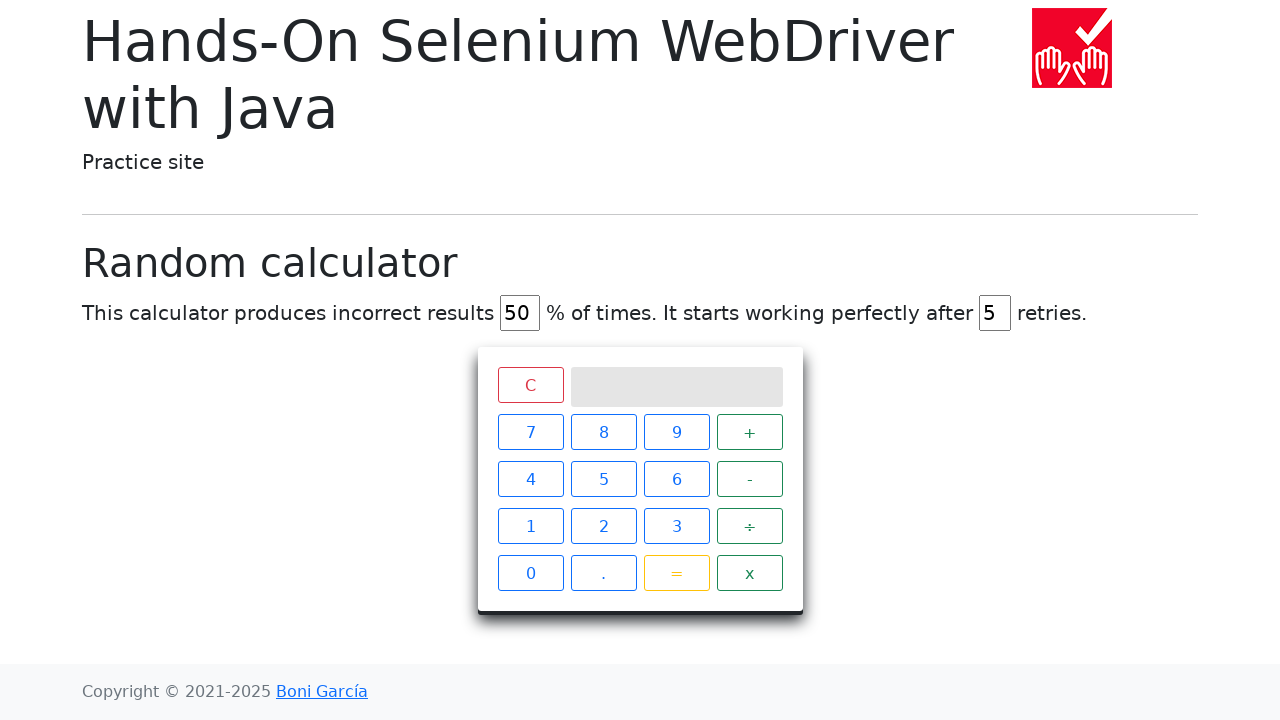

Verified page title is 'Hands-On Selenium WebDriver with Java'
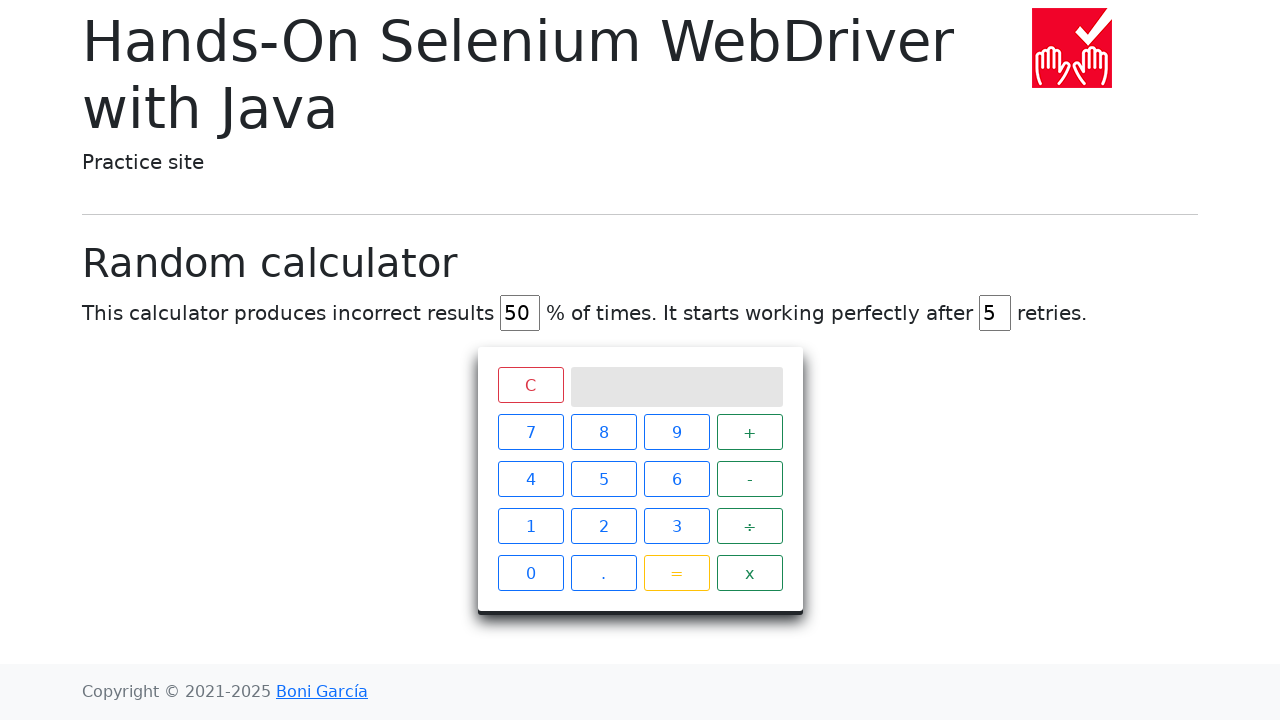

Verified page heading text is 'Random calculator'
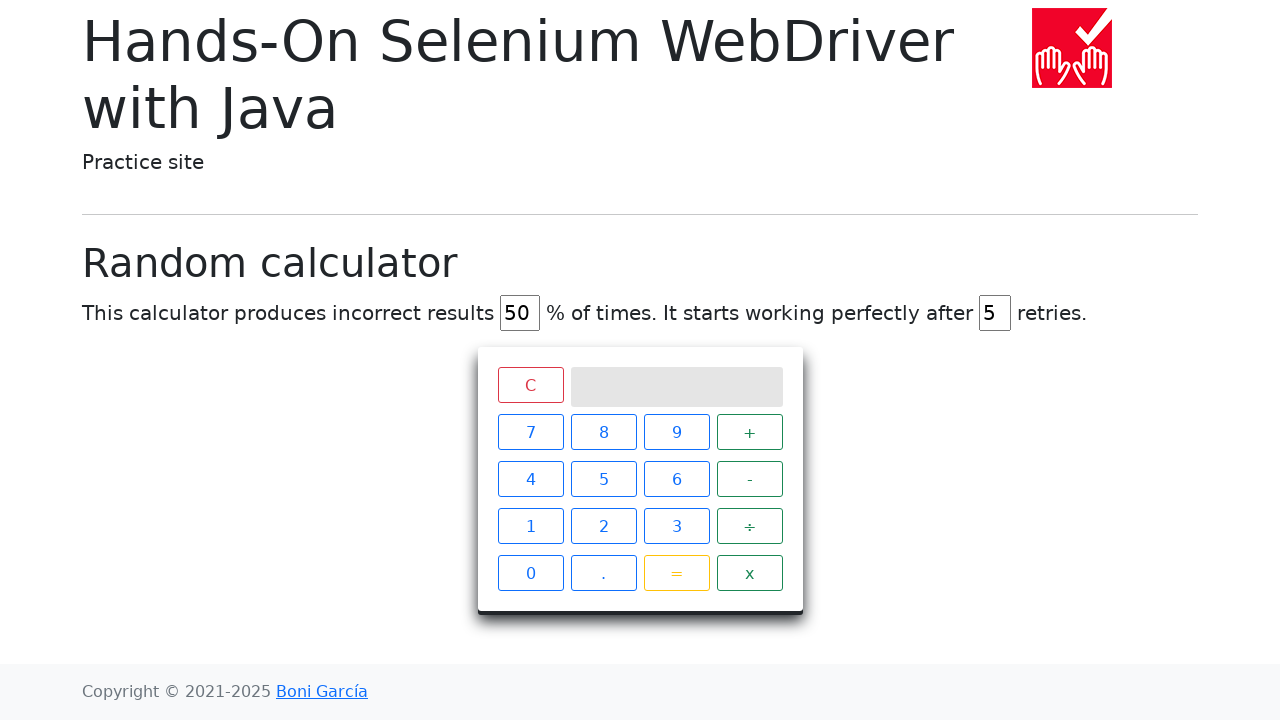

Verified URL is 'https://bonigarcia.dev/selenium-webdriver-java/random-calculator.html'
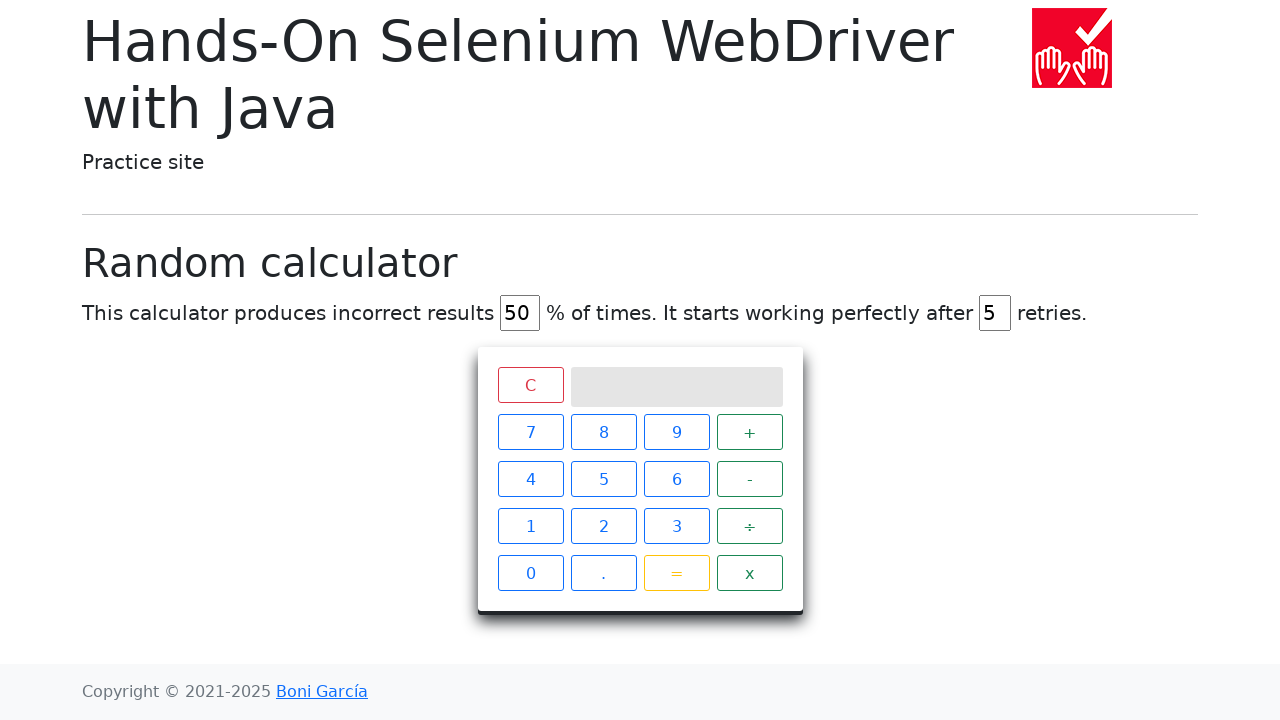

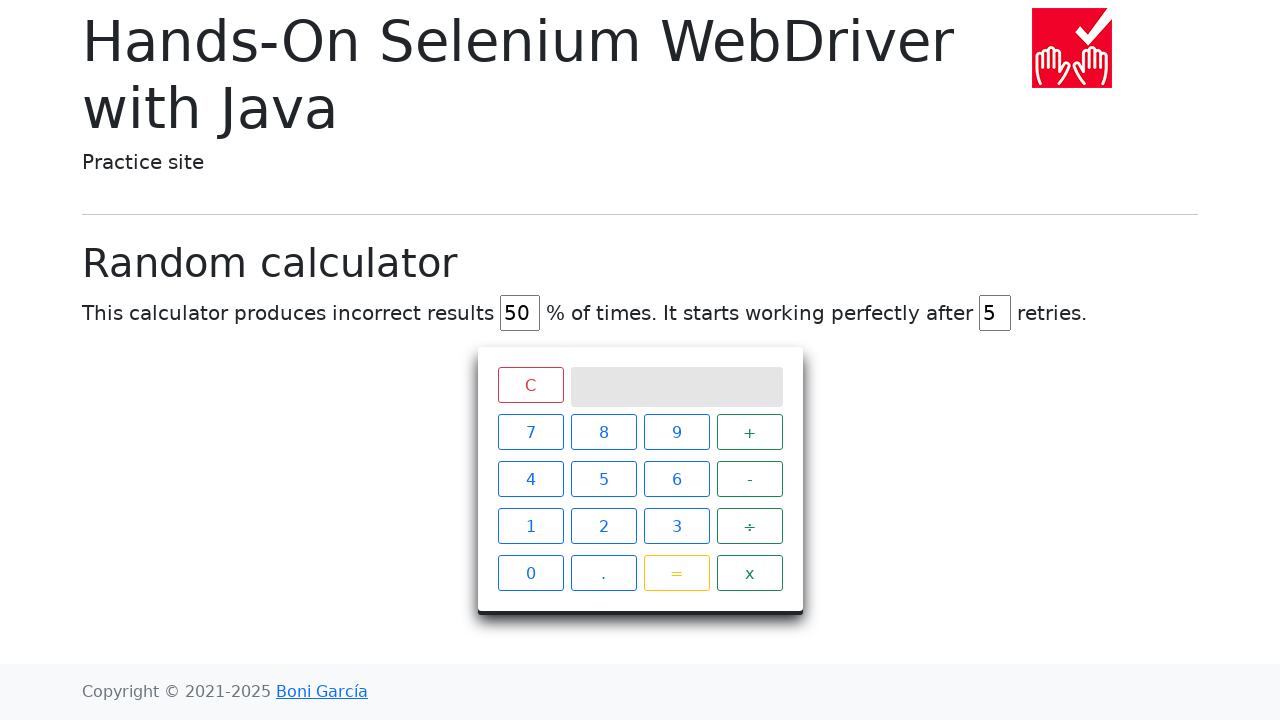